Tests that clicking the Email column header sorts the table data alphabetically in ascending order by email addresses.

Starting URL: http://the-internet.herokuapp.com/tables

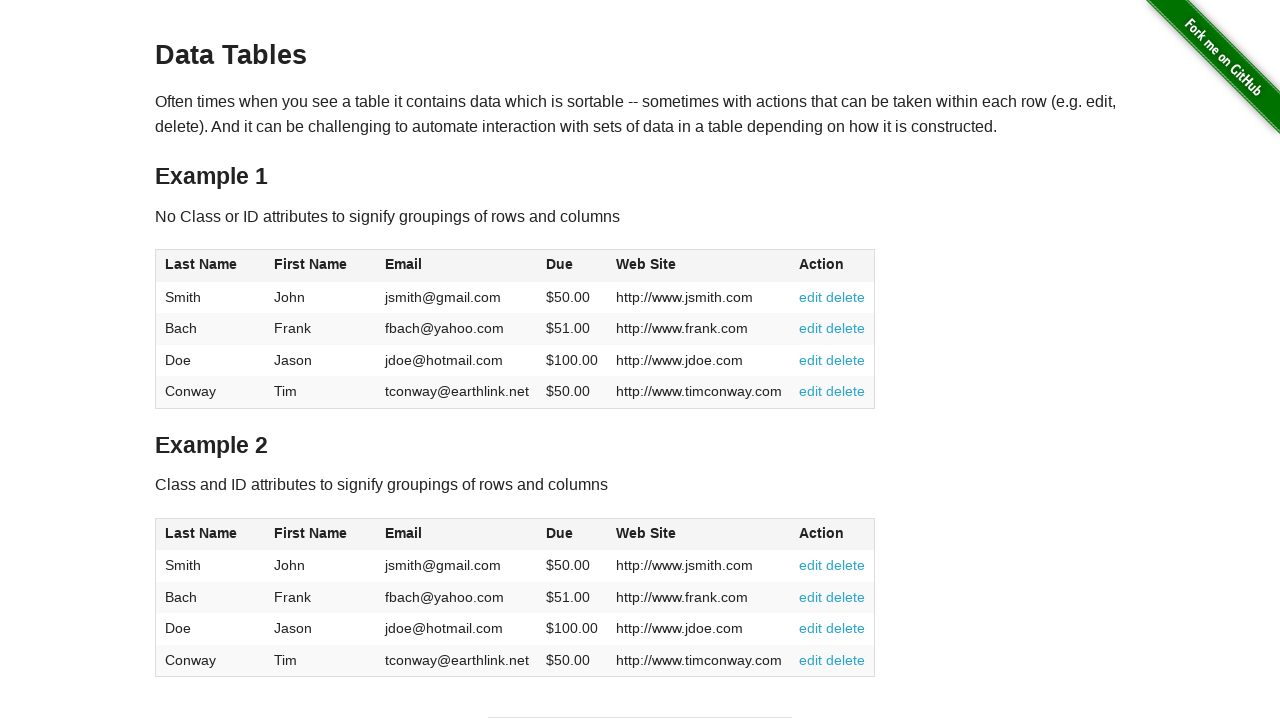

Clicked the Email column header to sort table data at (457, 266) on #table1 thead tr th:nth-of-type(3)
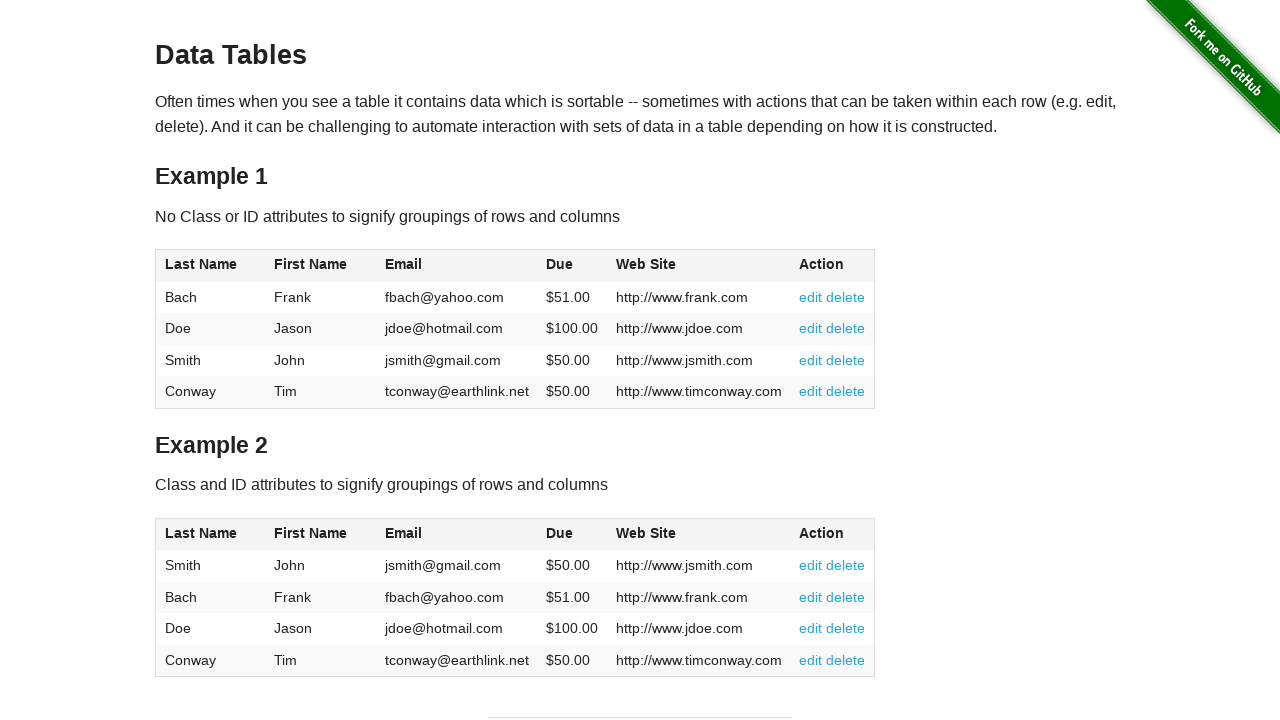

Table data loaded and sorted by email column in ascending order
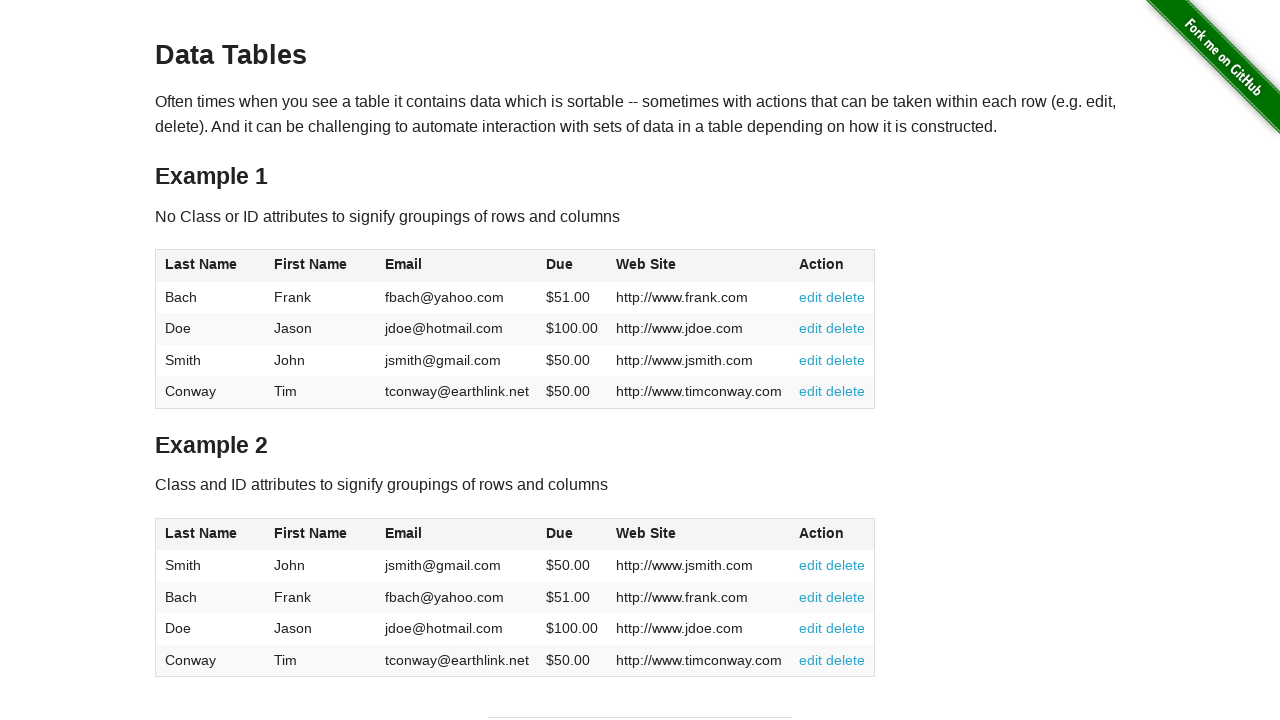

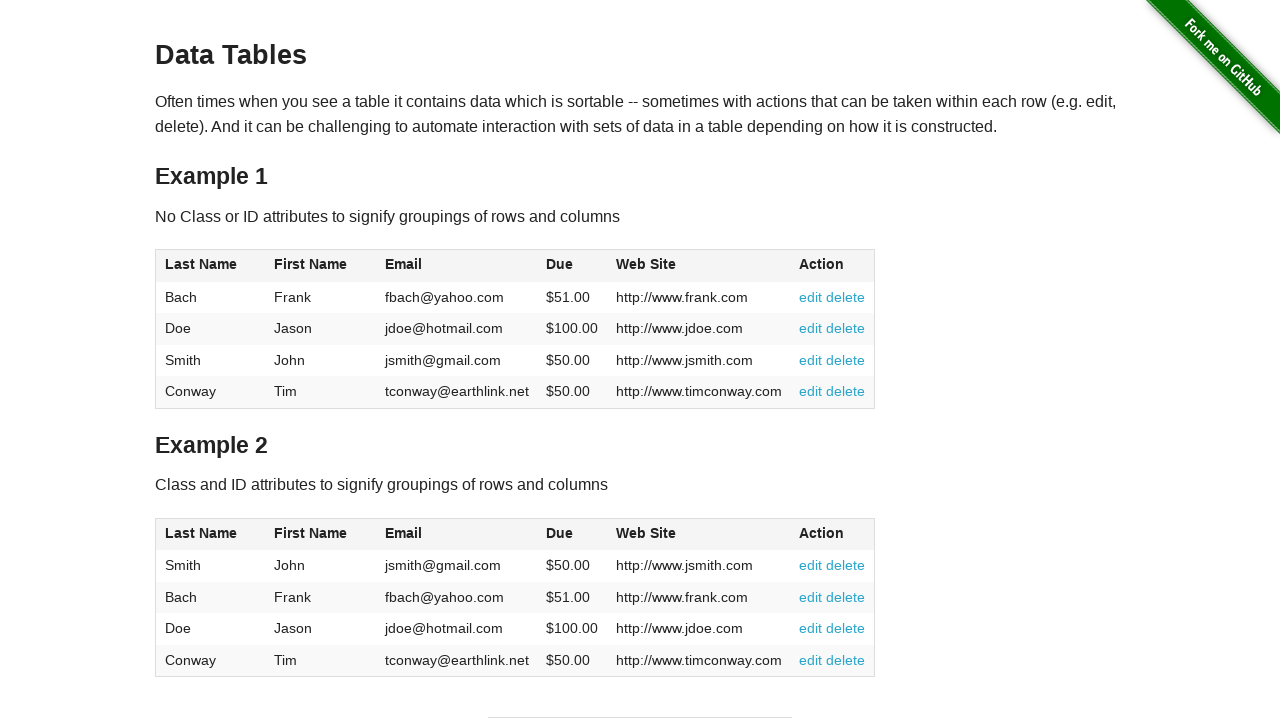